Navigates to the DemoQA homepage and clicks on the Interactions card to access the interactions section

Starting URL: https://demoqa.com/

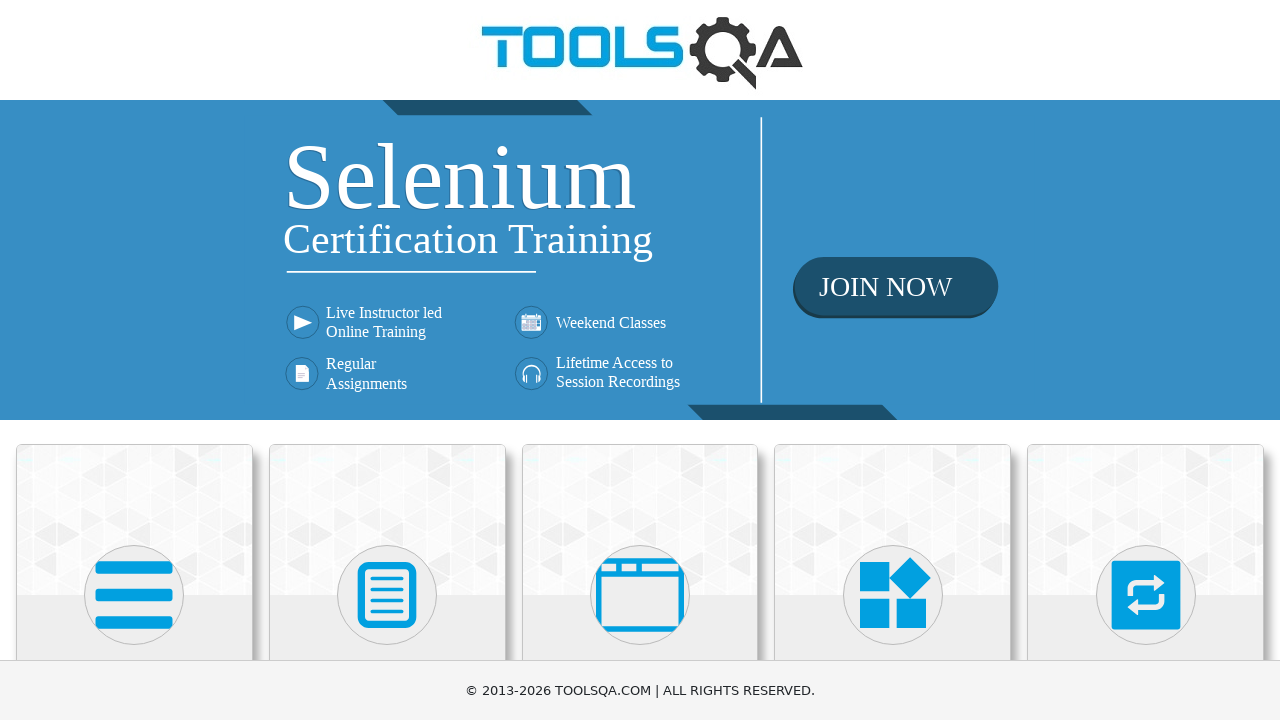

Navigated to DemoQA homepage
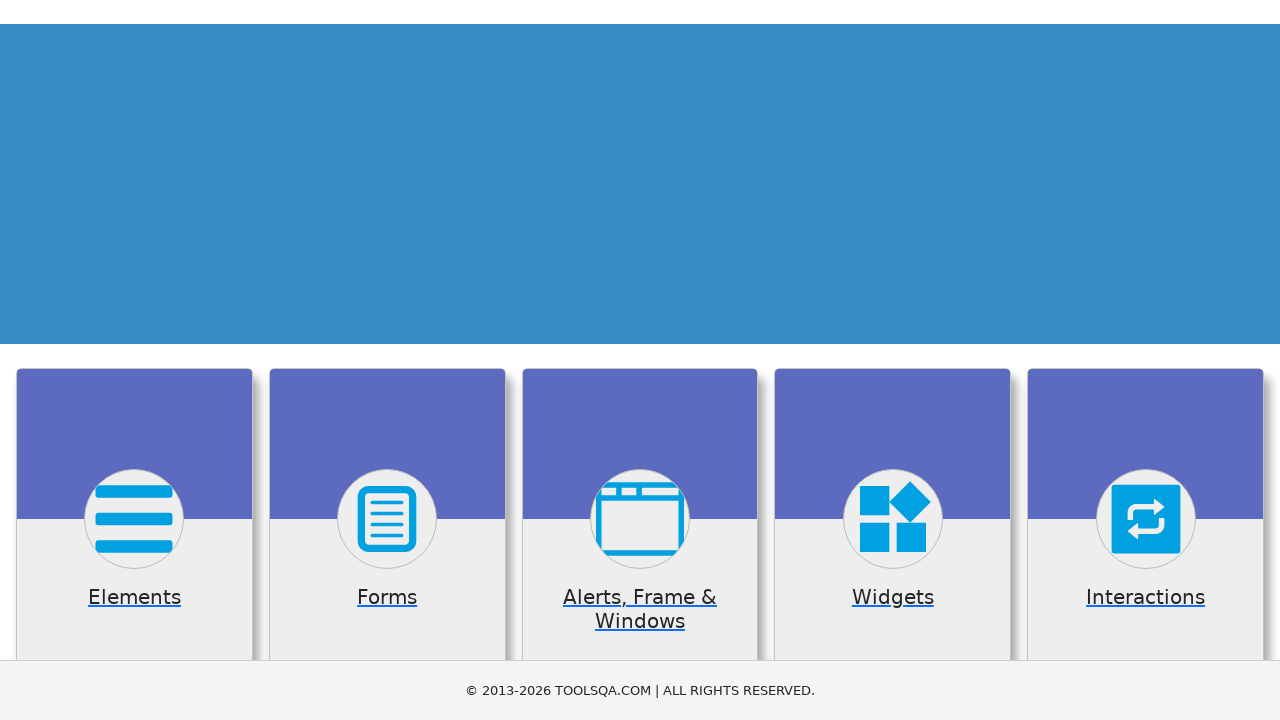

Clicked on the Interactions card to access the interactions section at (1146, 520) on xpath=(//div[normalize-space()='Interactions'])[1]
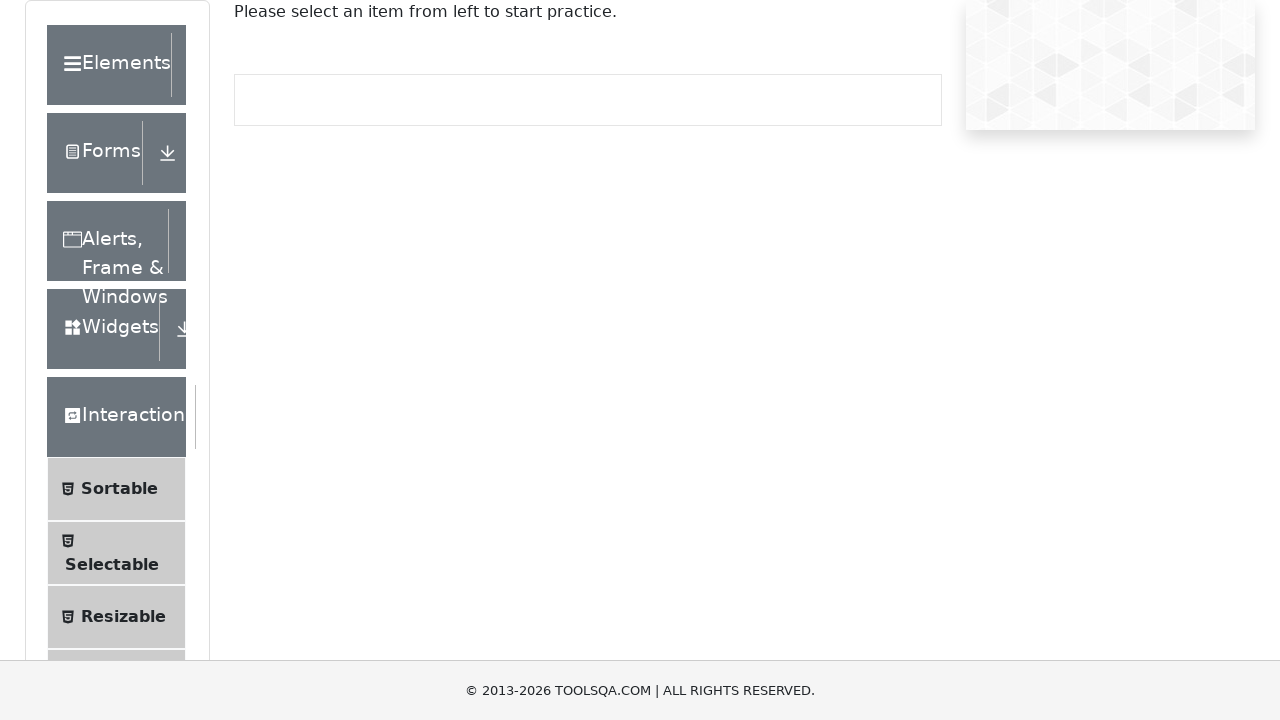

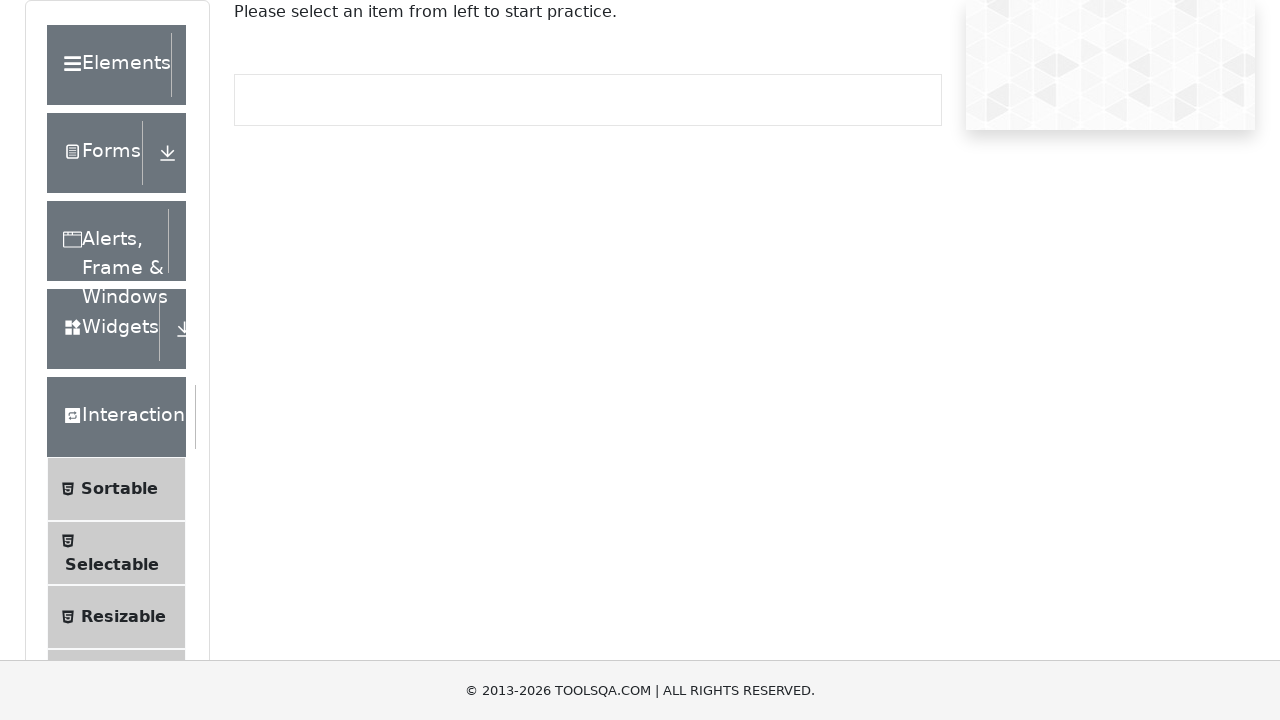